Tests various types of JavaScript alert interactions including basic alerts, timed alerts, confirmation dialogs, and prompt dialogs

Starting URL: https://demoqa.com/alerts

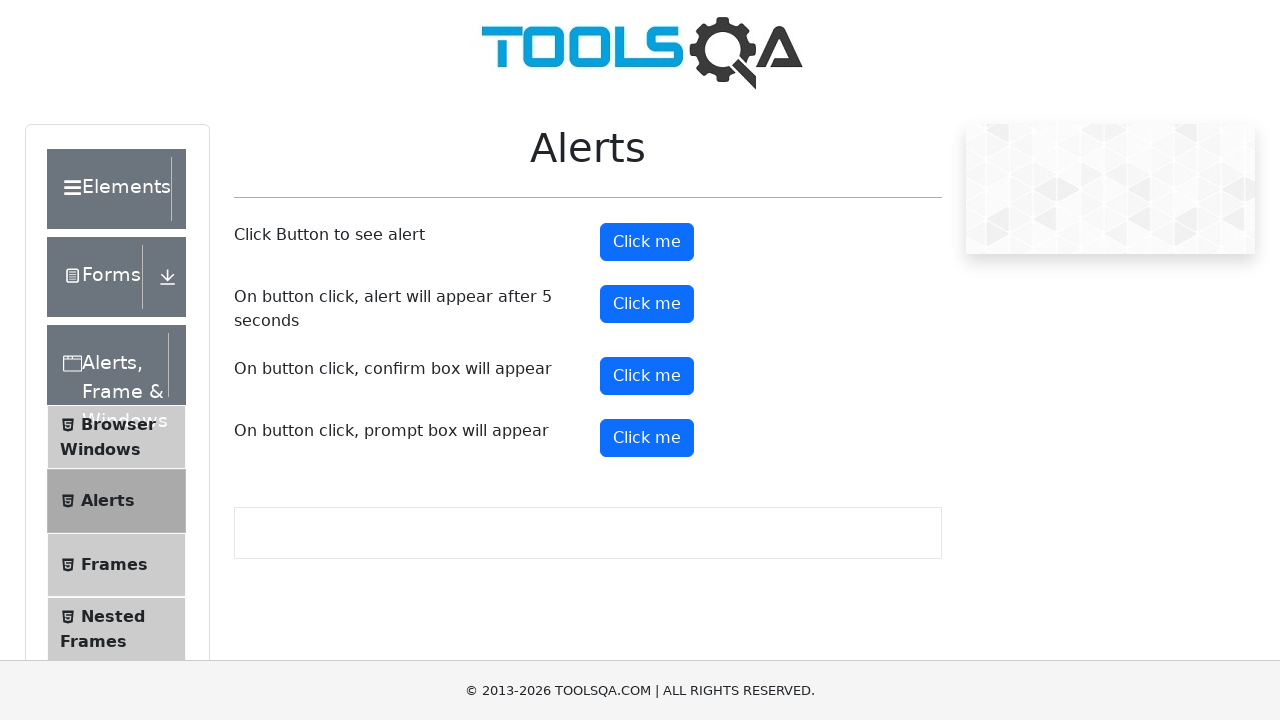

Clicked the basic alert button at (647, 242) on #alertButton
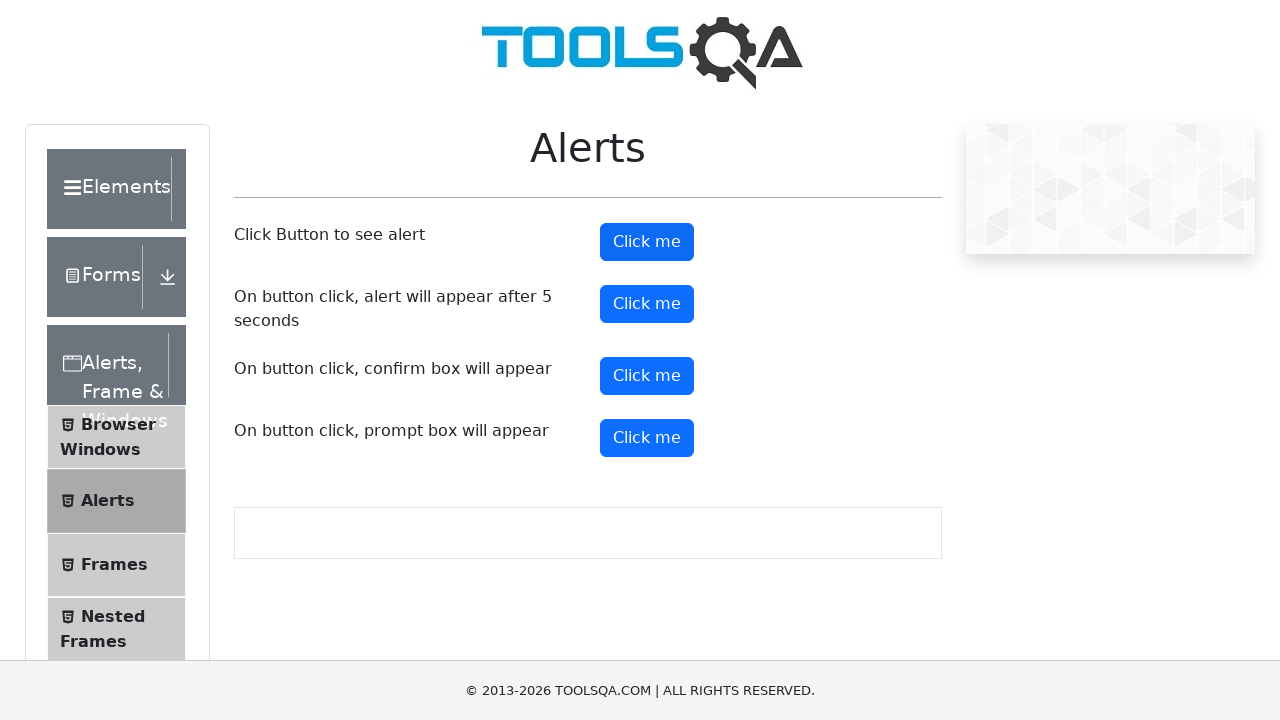

Accepted the alert dialog
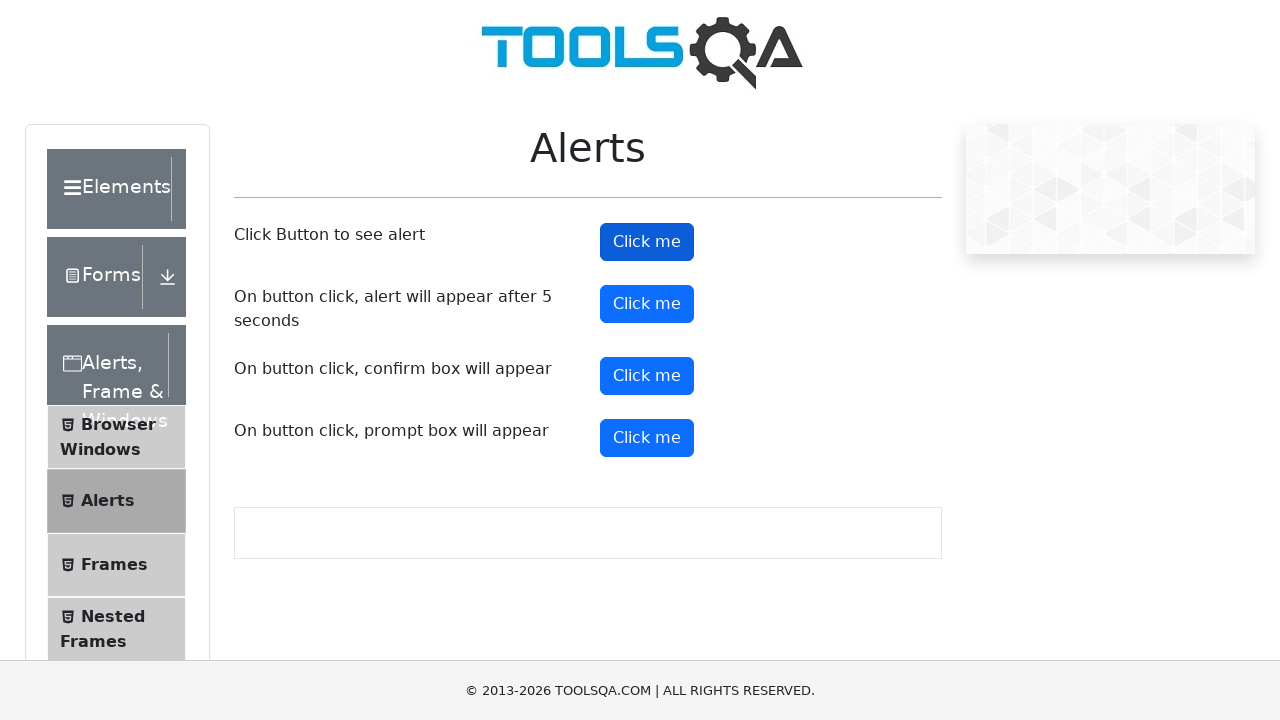

Clicked the timer alert button at (647, 304) on #timerAlertButton
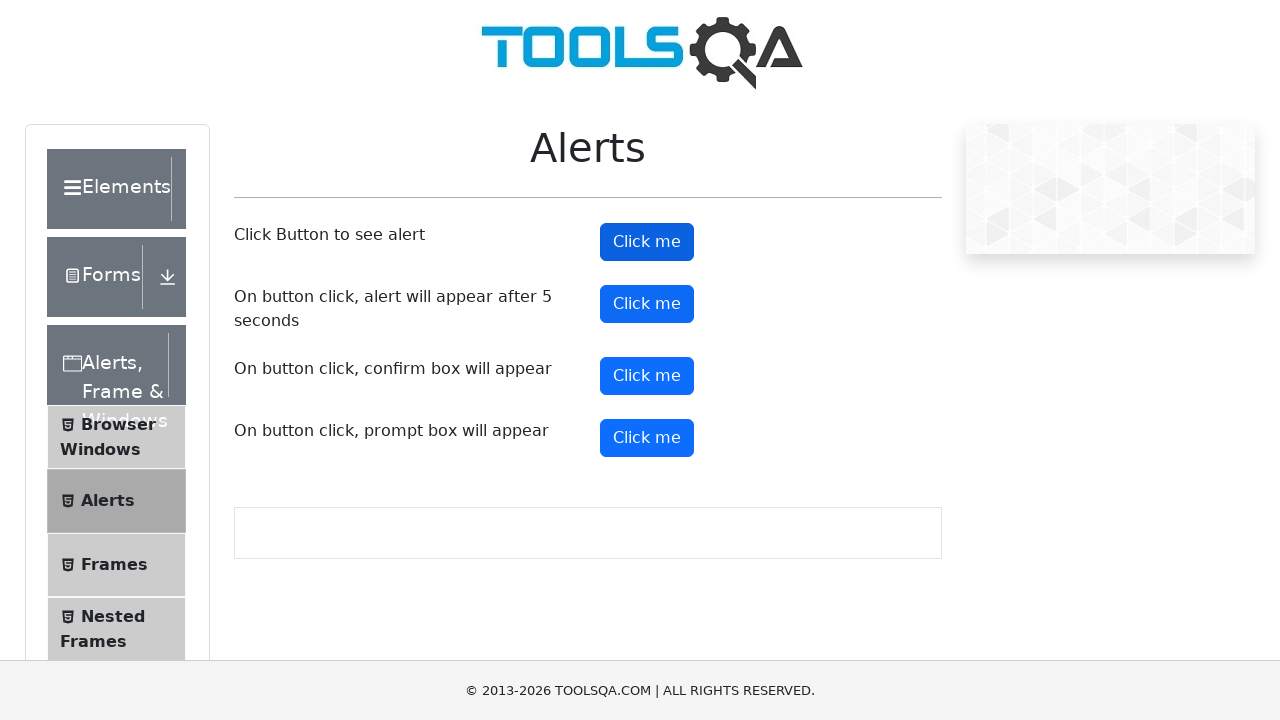

Waited 5 seconds for the timed alert to appear
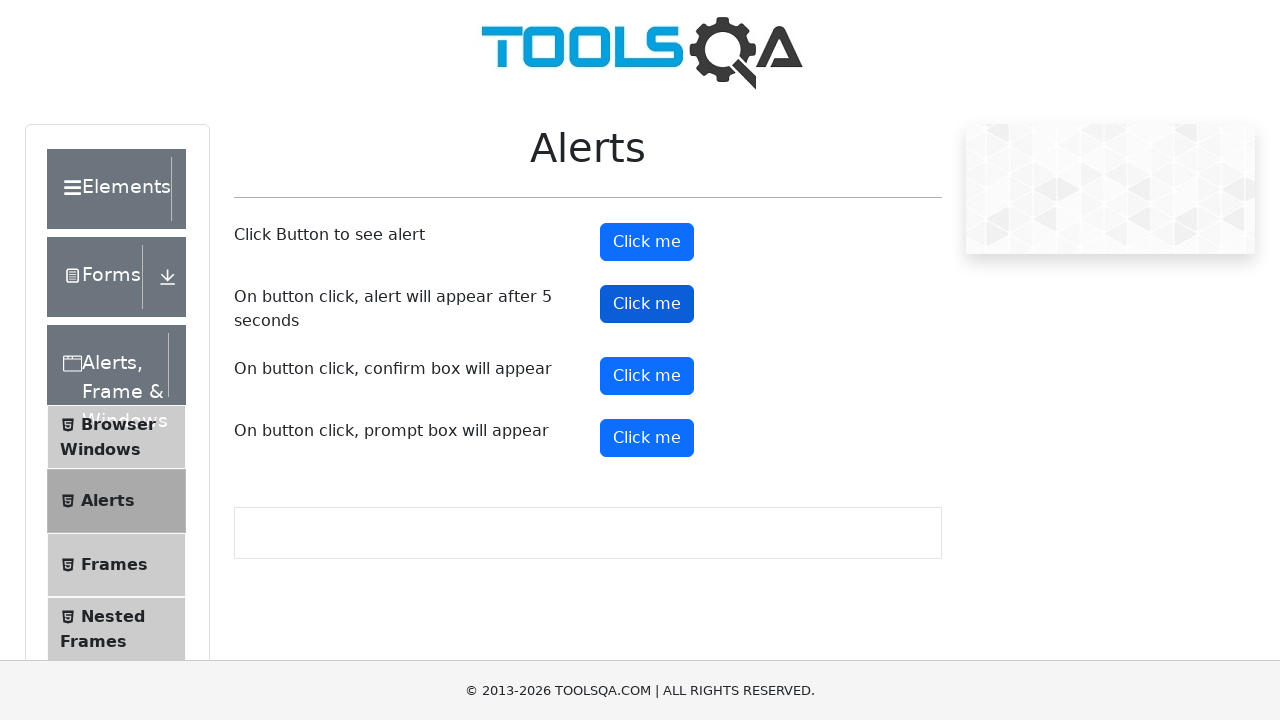

Clicked the confirm button at (647, 376) on #confirmButton
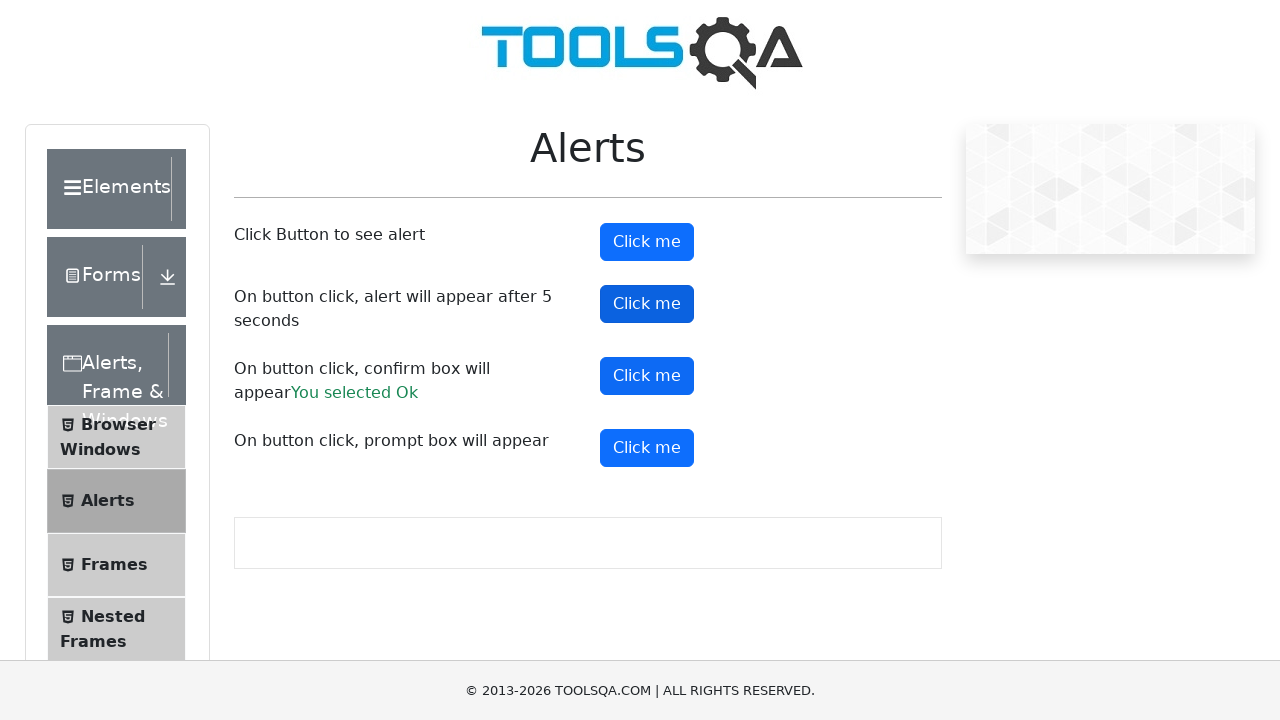

Clicked the confirm button again at (647, 376) on #confirmButton
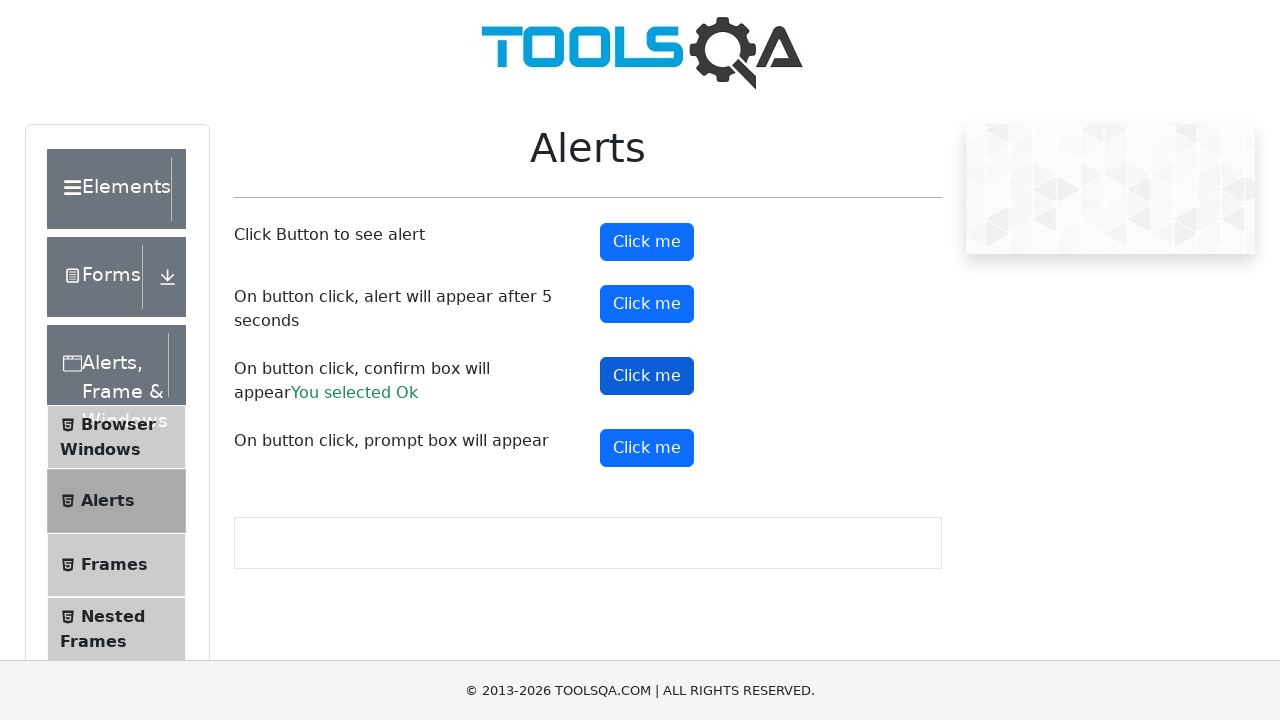

Dismissed the confirmation dialog
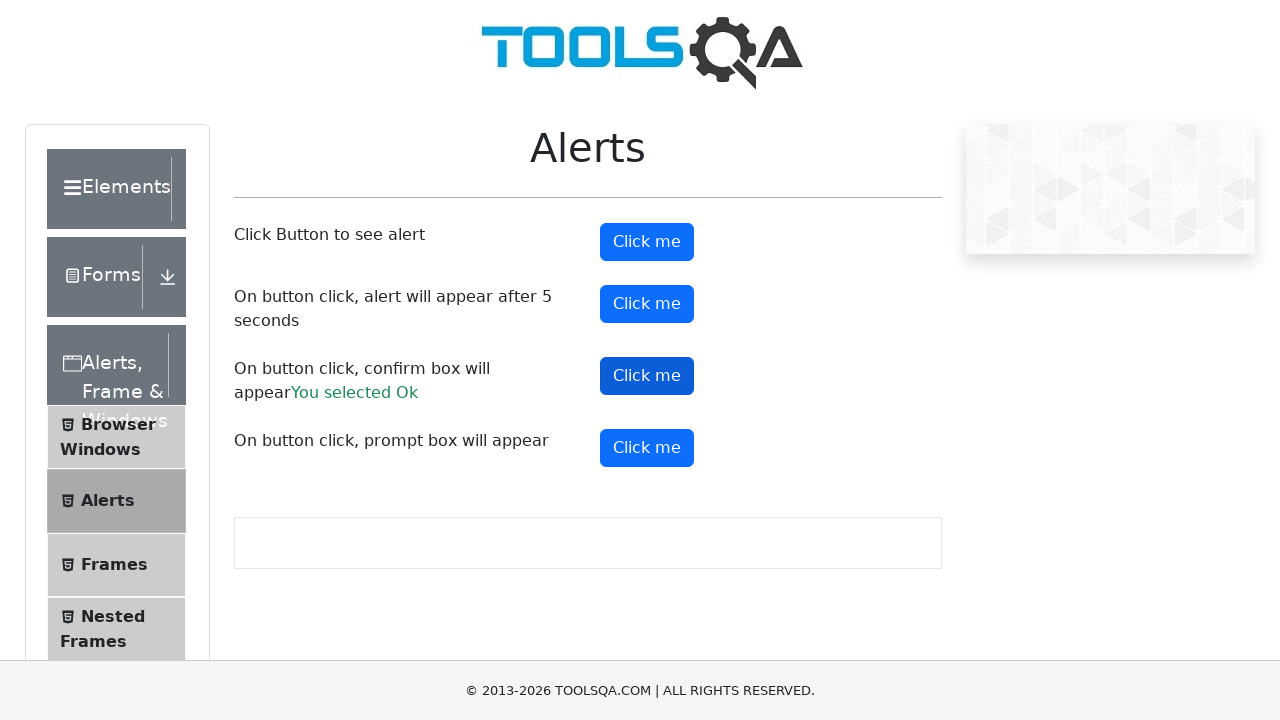

Clicked the prompt button at (647, 448) on #promtButton
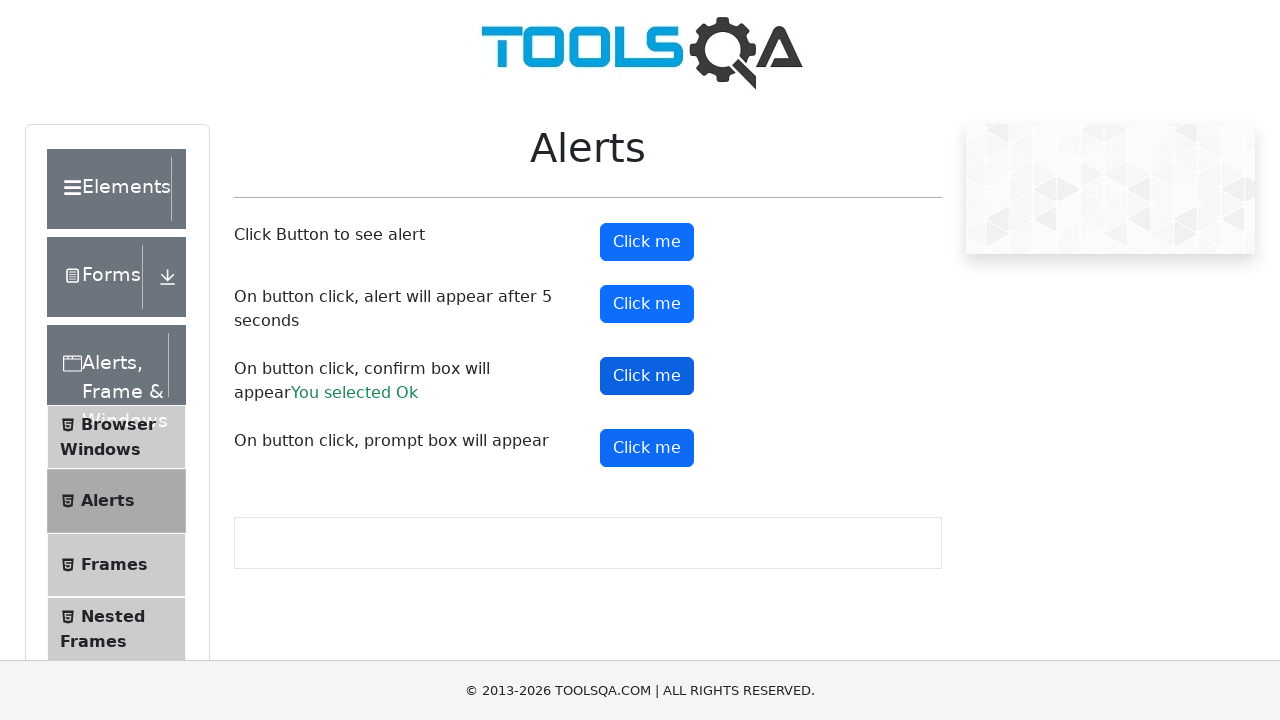

Accepted the prompt dialog and entered 'Test' as text
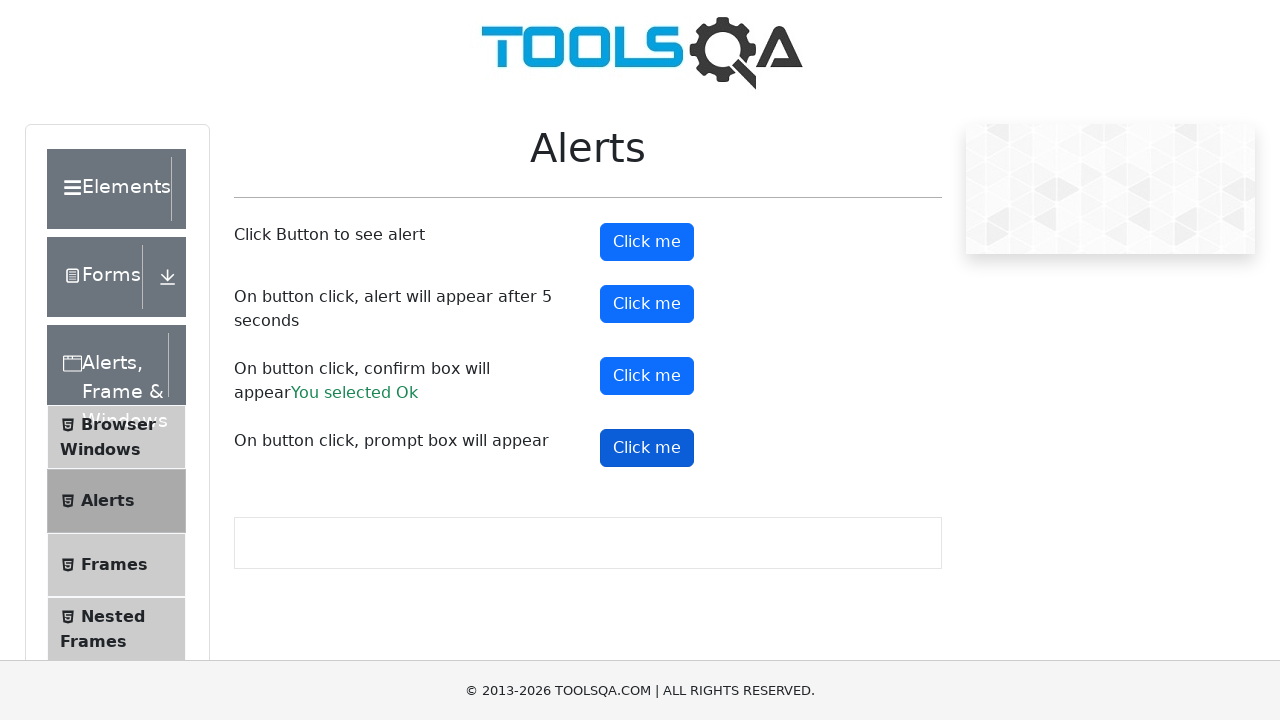

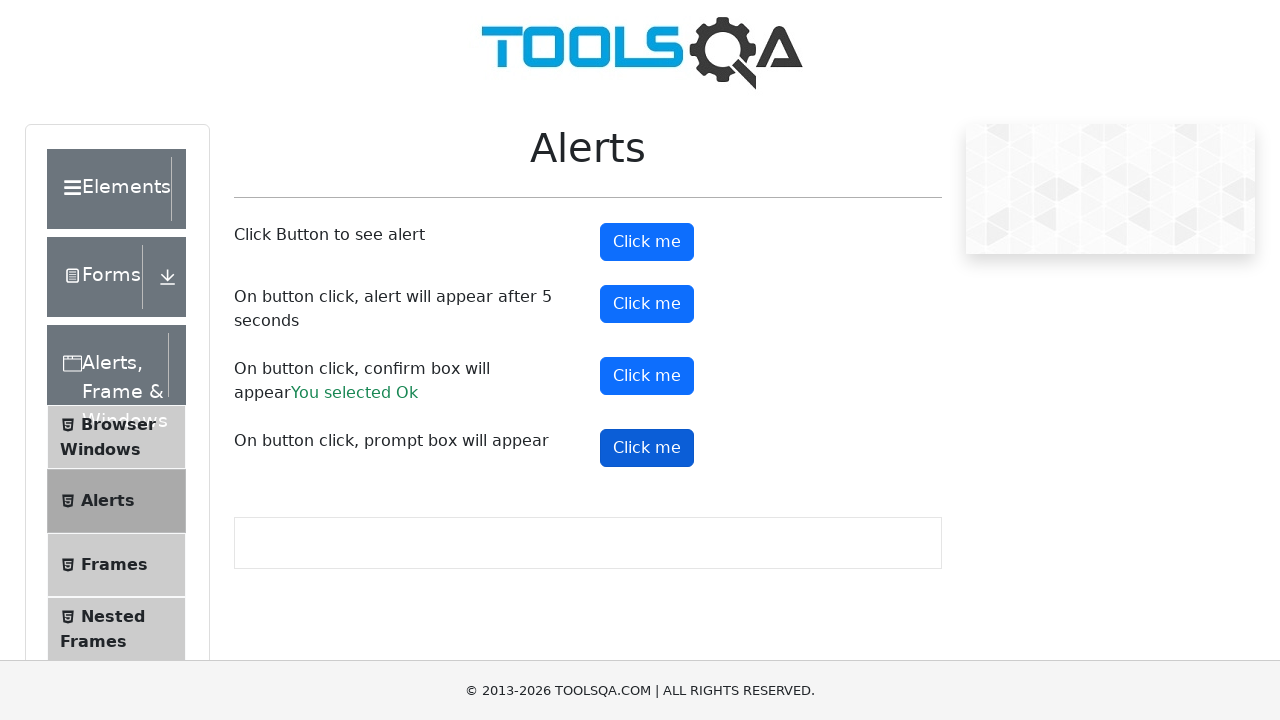